Tests Keccak-224 hash generation by entering text input and verifying the computed hash output

Starting URL: https://emn178.github.io/online-tools/keccak_224.html

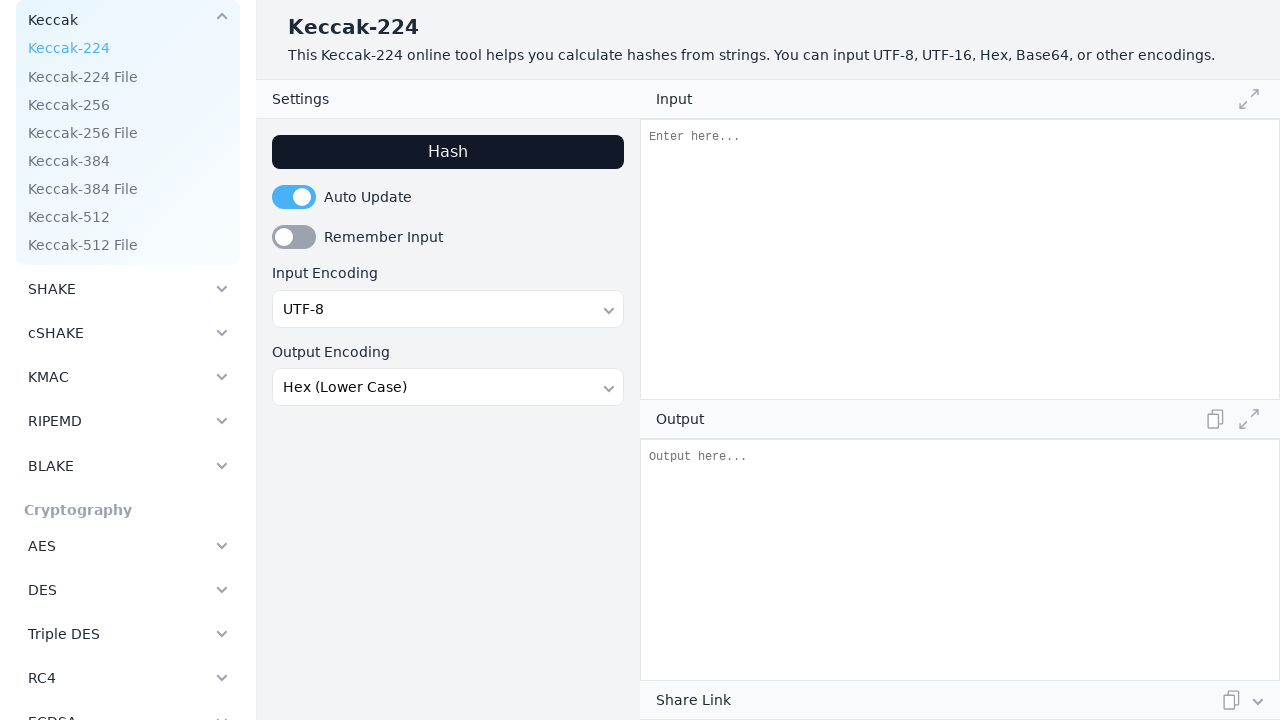

Filled input field with 'Hello, mellow' for Keccak-224 hashing on #input
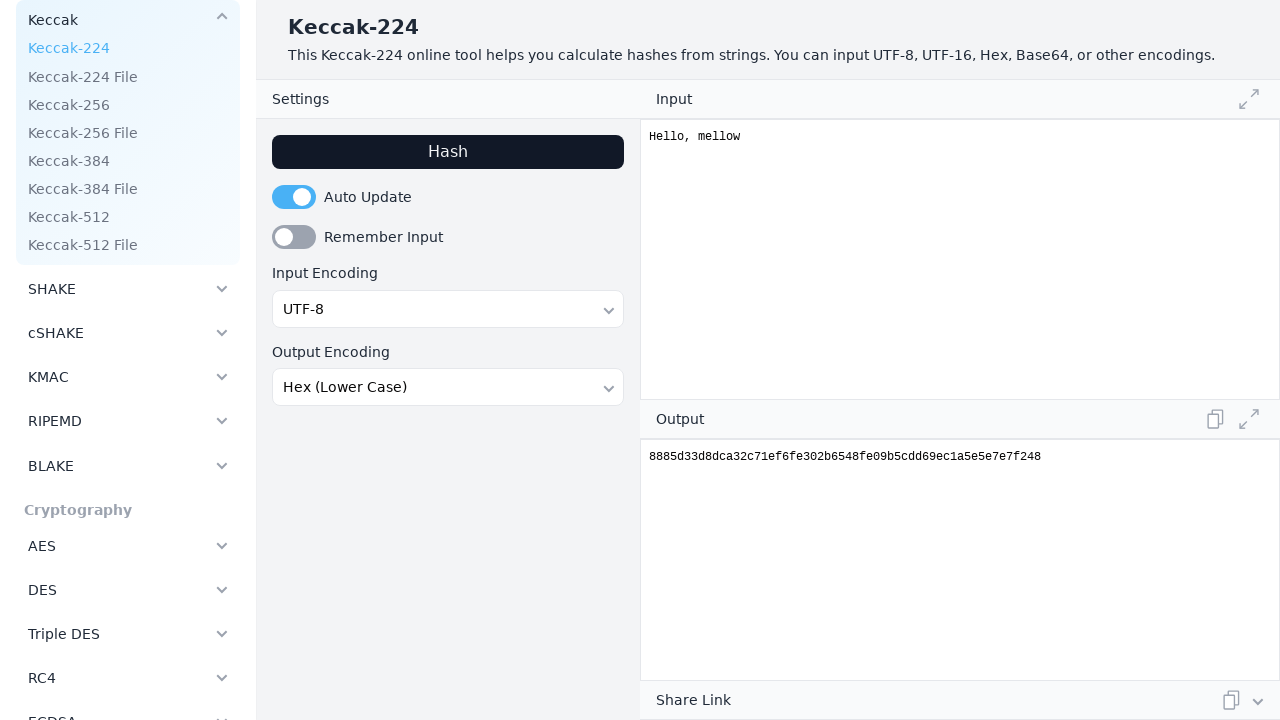

Waited for Keccak-224 hash output to be computed
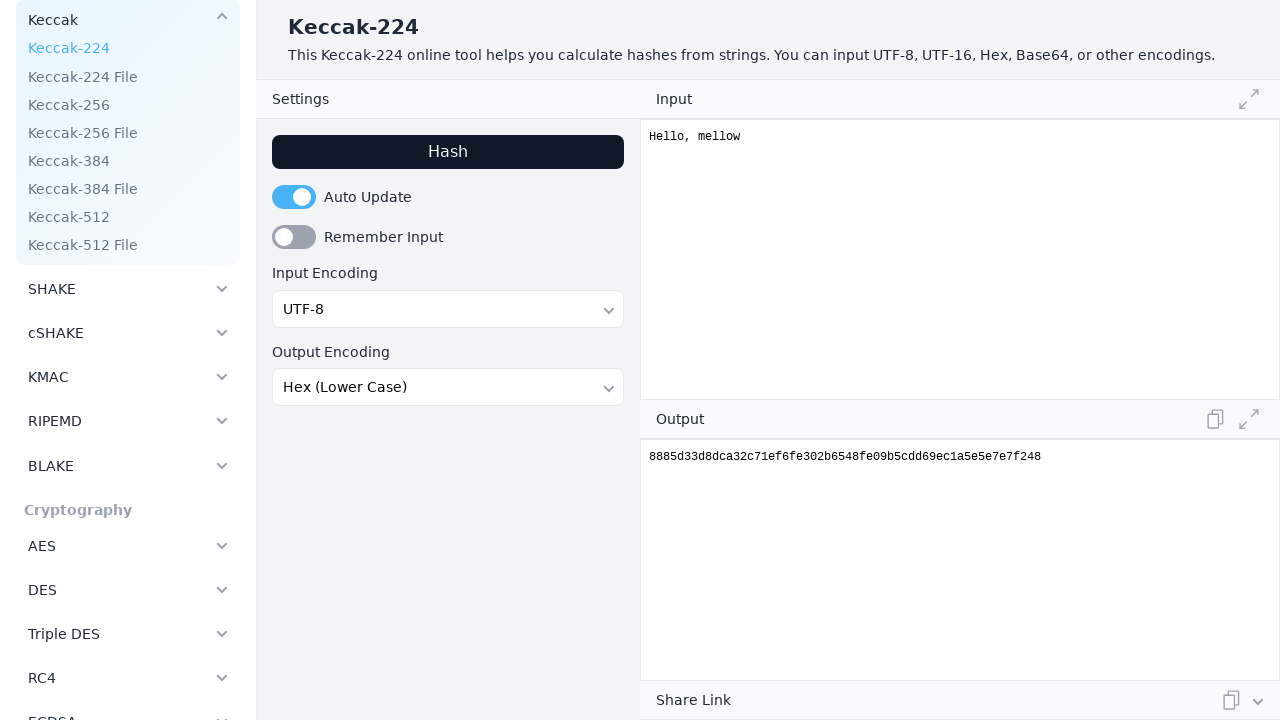

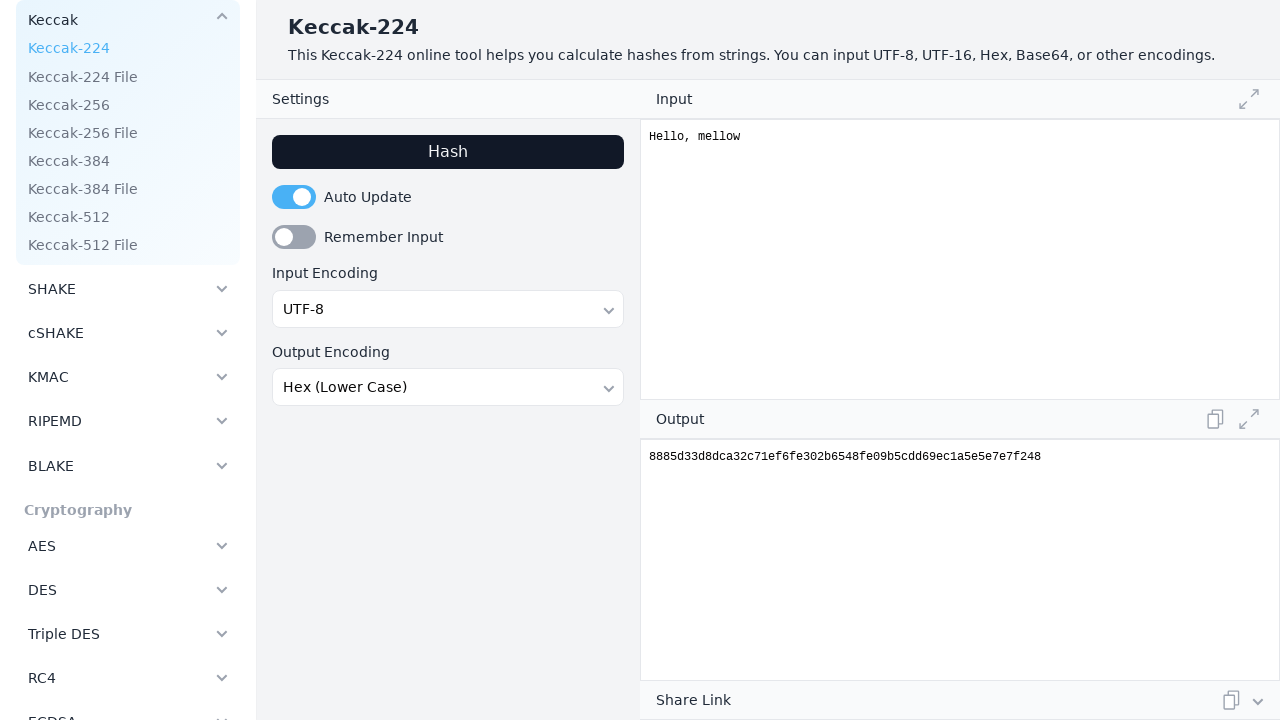